Tests multi-window handling by opening a new browser window, navigating to a different page, extracting a course name, then switching back to the original window and filling a form field with the extracted text

Starting URL: https://rahulshettyacademy.com/angularpractice/

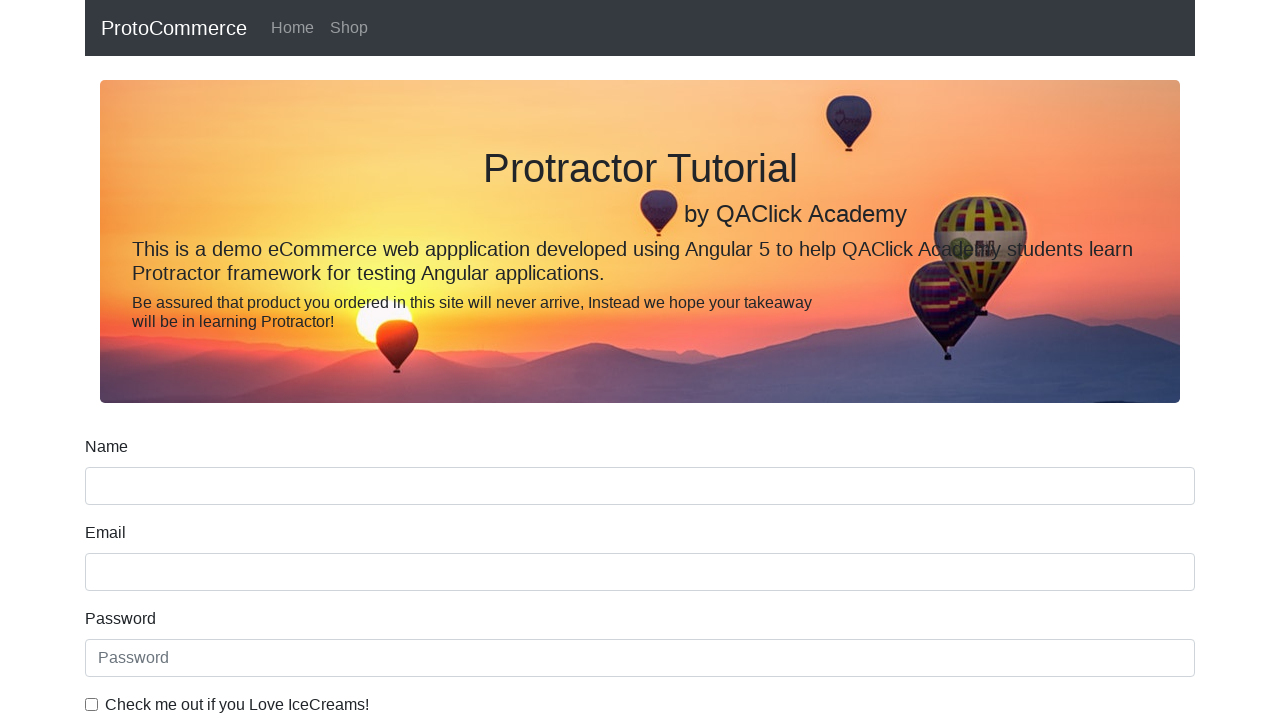

Opened a new browser window/tab
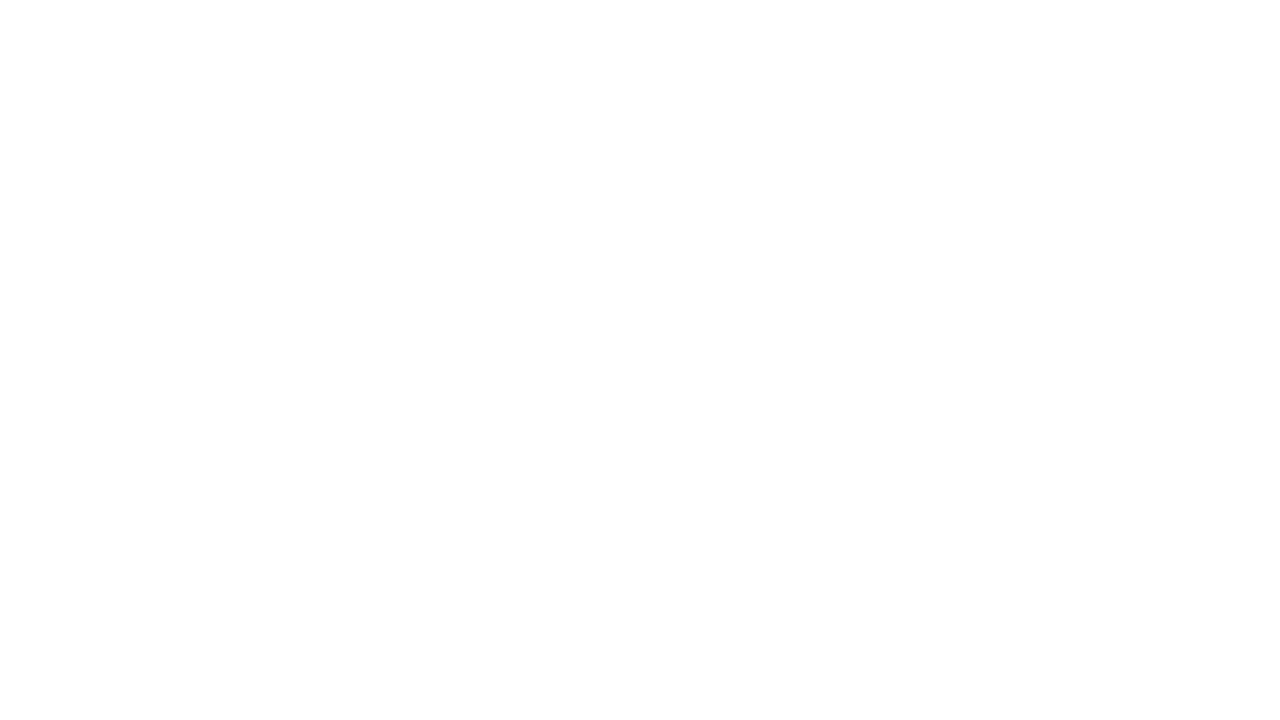

Navigated to https://rahulshettyacademy.com/ in new window
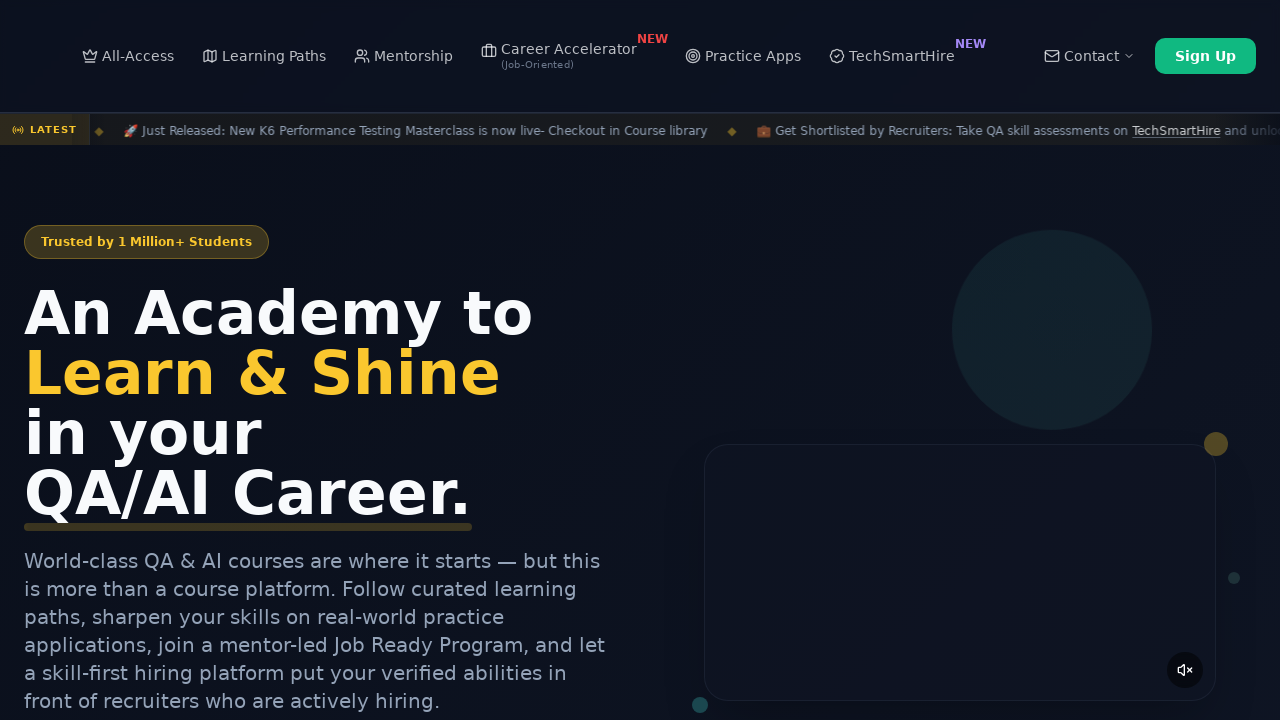

Located all course links on the page
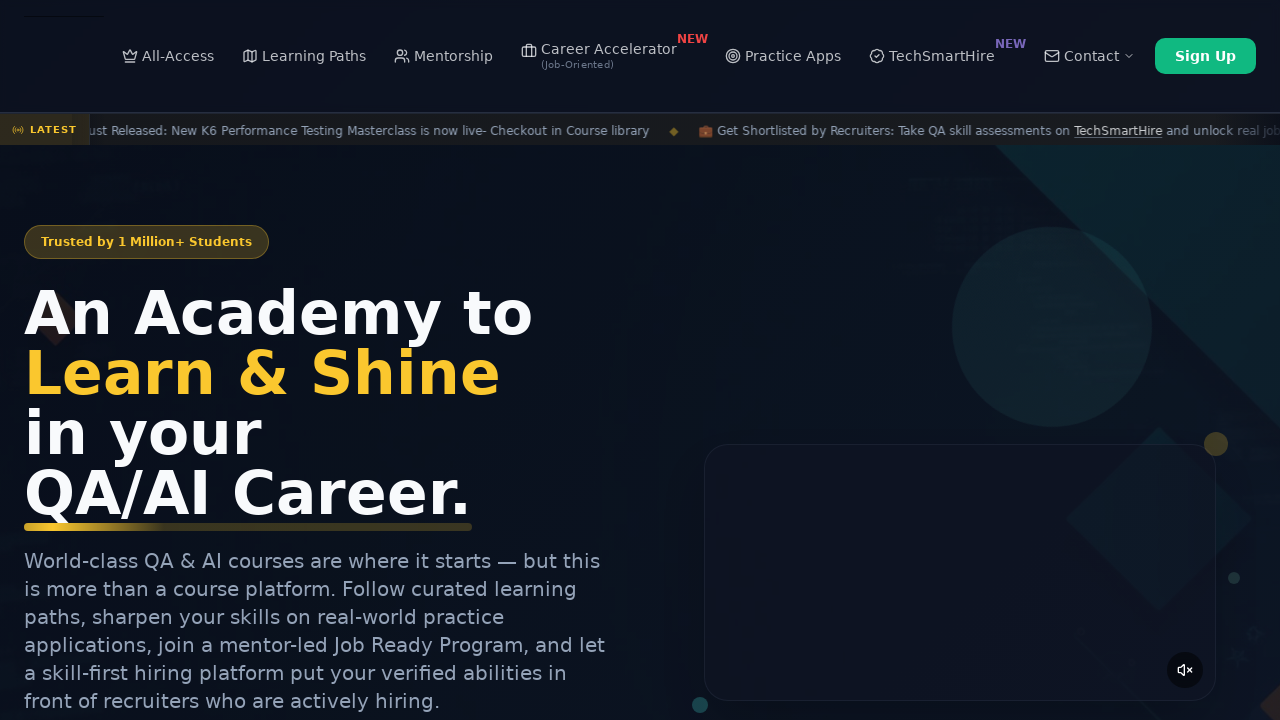

Extracted course name from second link: 'Playwright Testing'
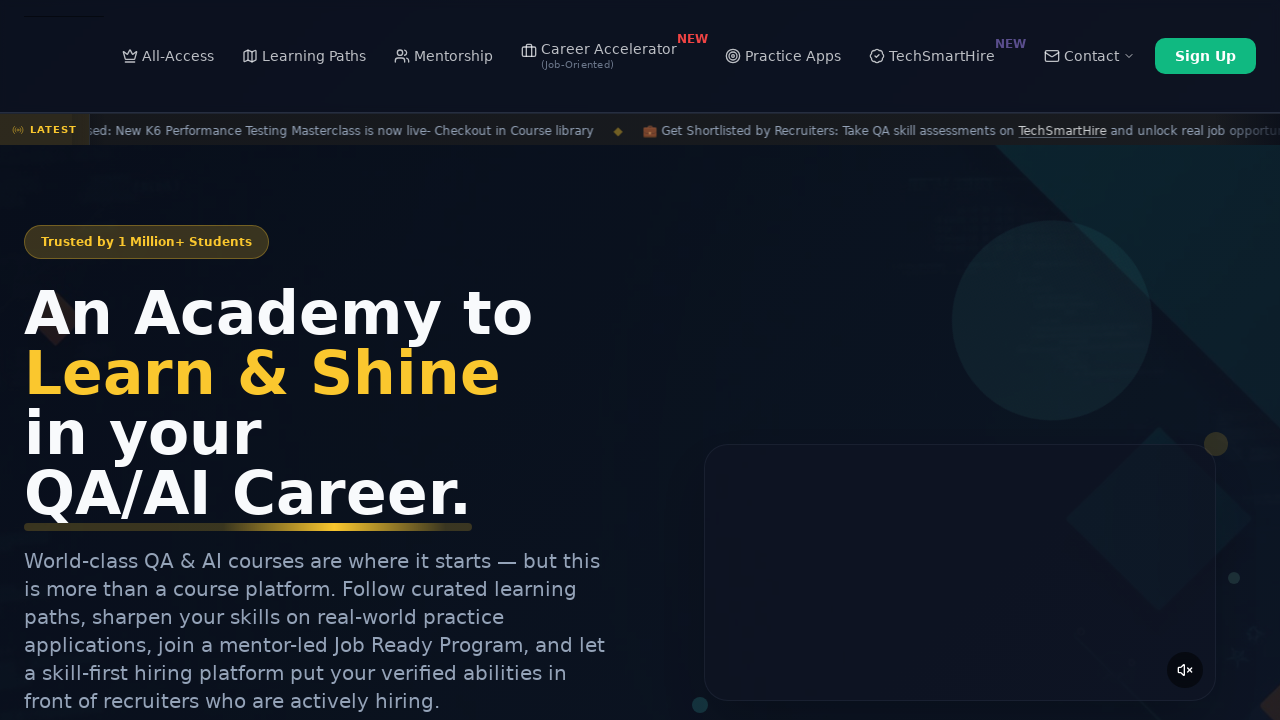

Switched back to original browser window
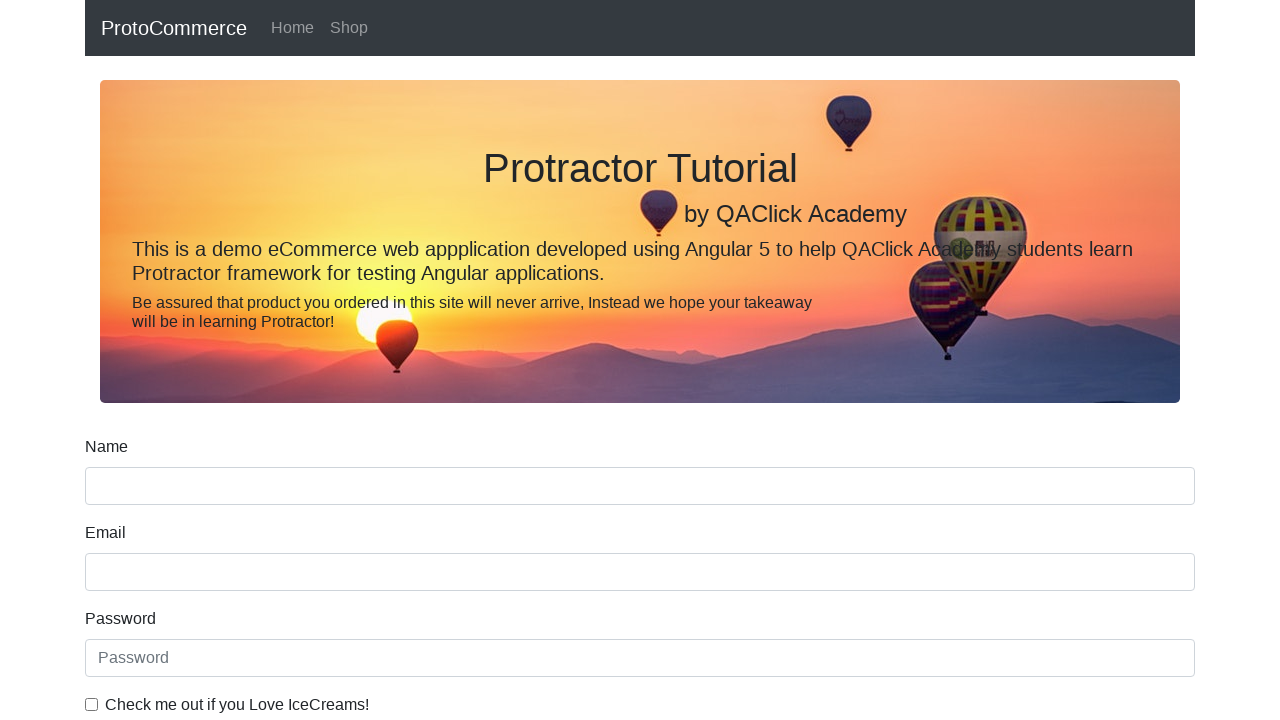

Filled 'name' input field with course name: 'Playwright Testing' on input[name='name']
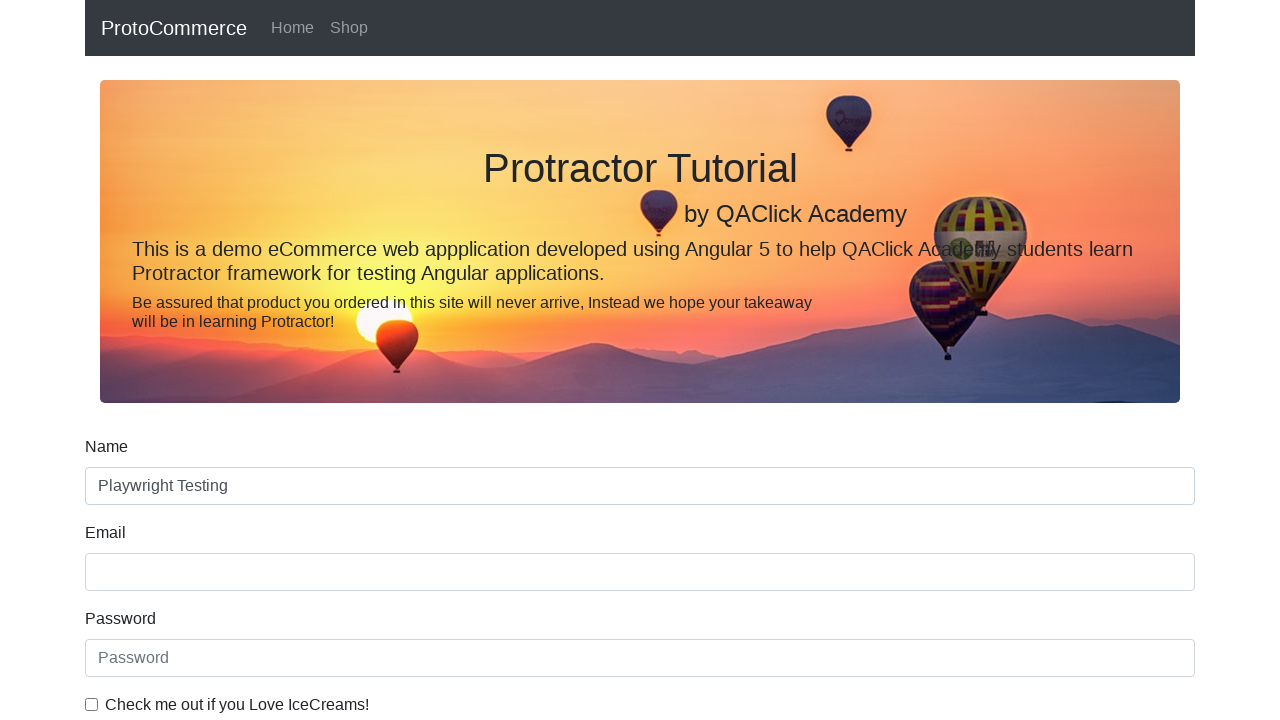

Waited 500ms for form field to be fully populated
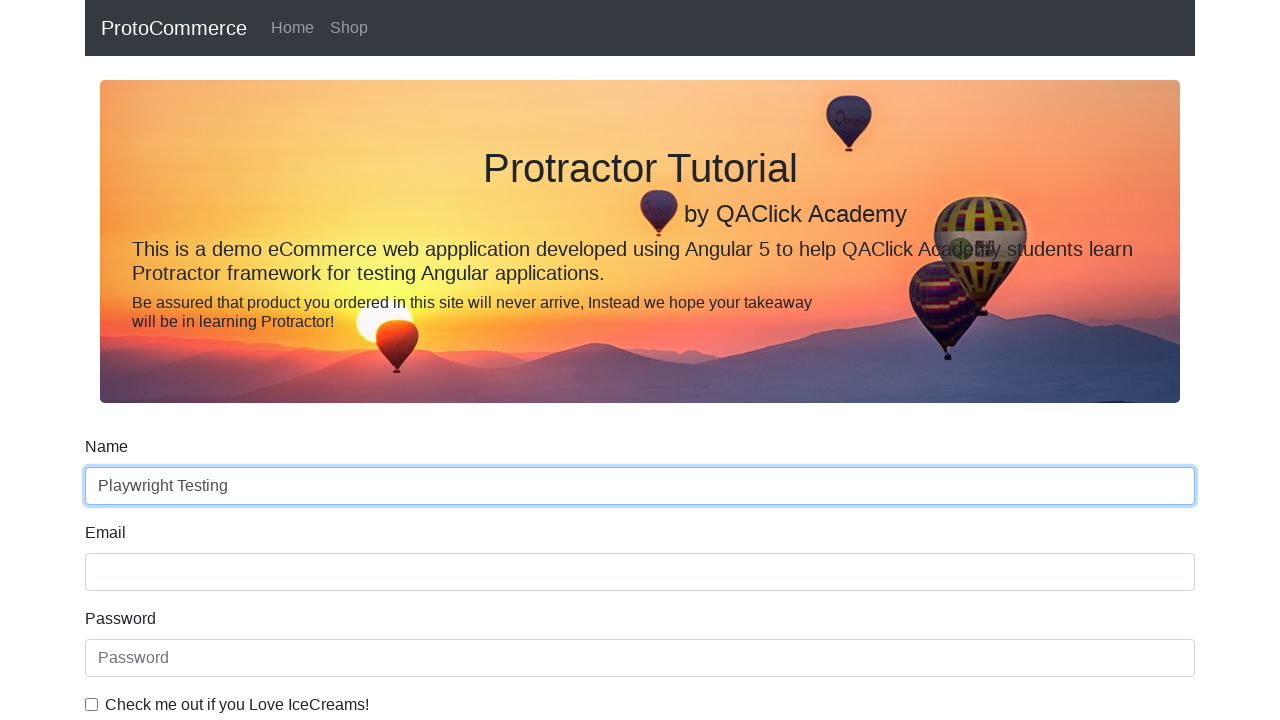

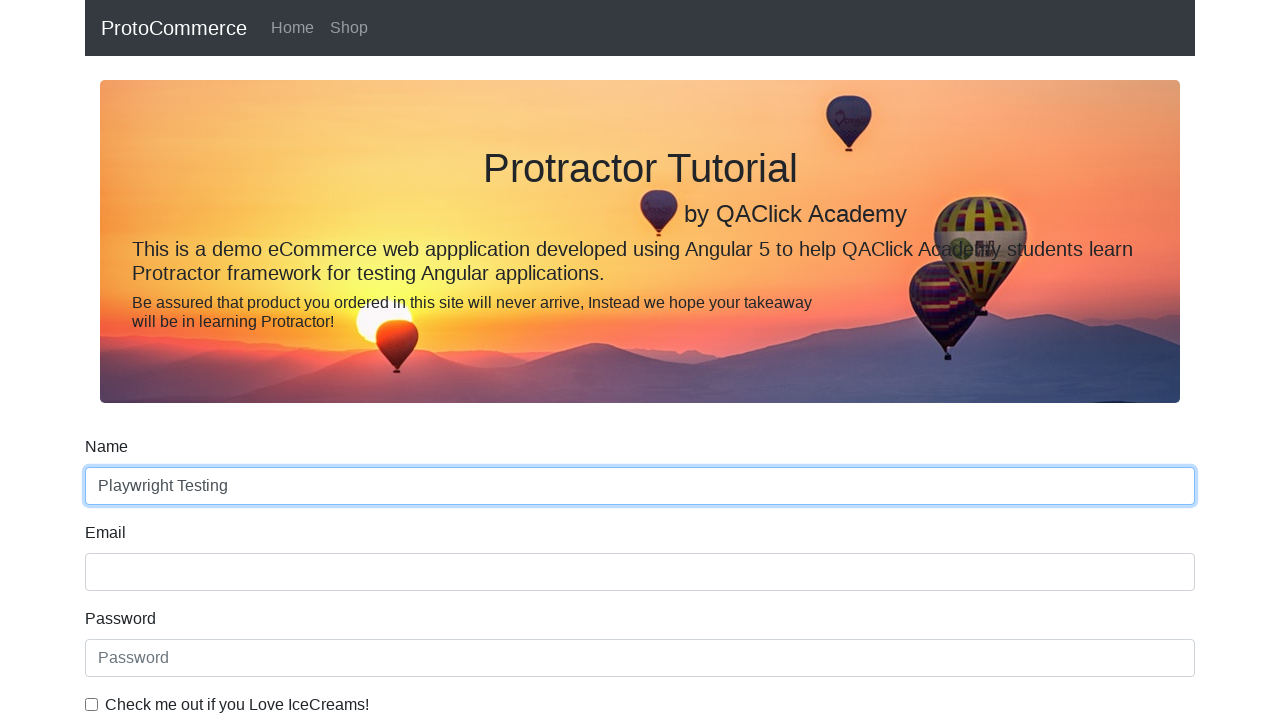